Solves a mathematical captcha by extracting a value from an element attribute, calculating the result, and submitting the form with checkbox selections

Starting URL: http://suninjuly.github.io/get_attribute.html

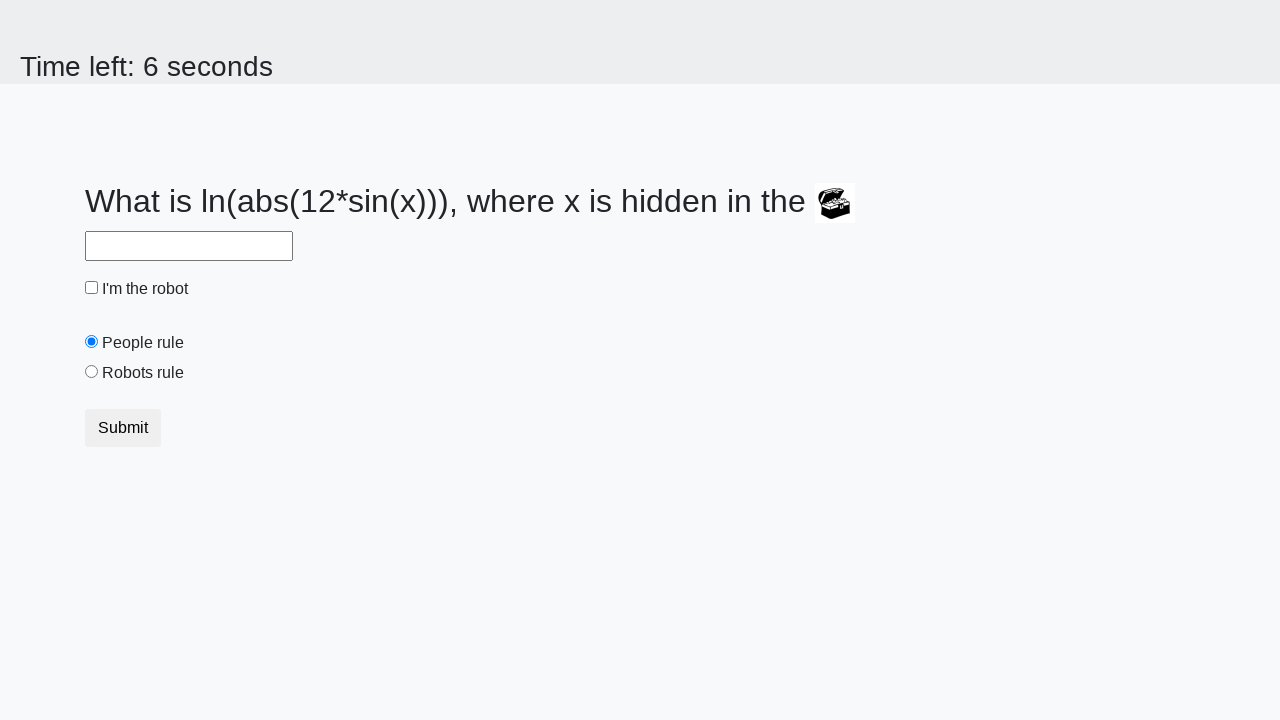

Located treasure element
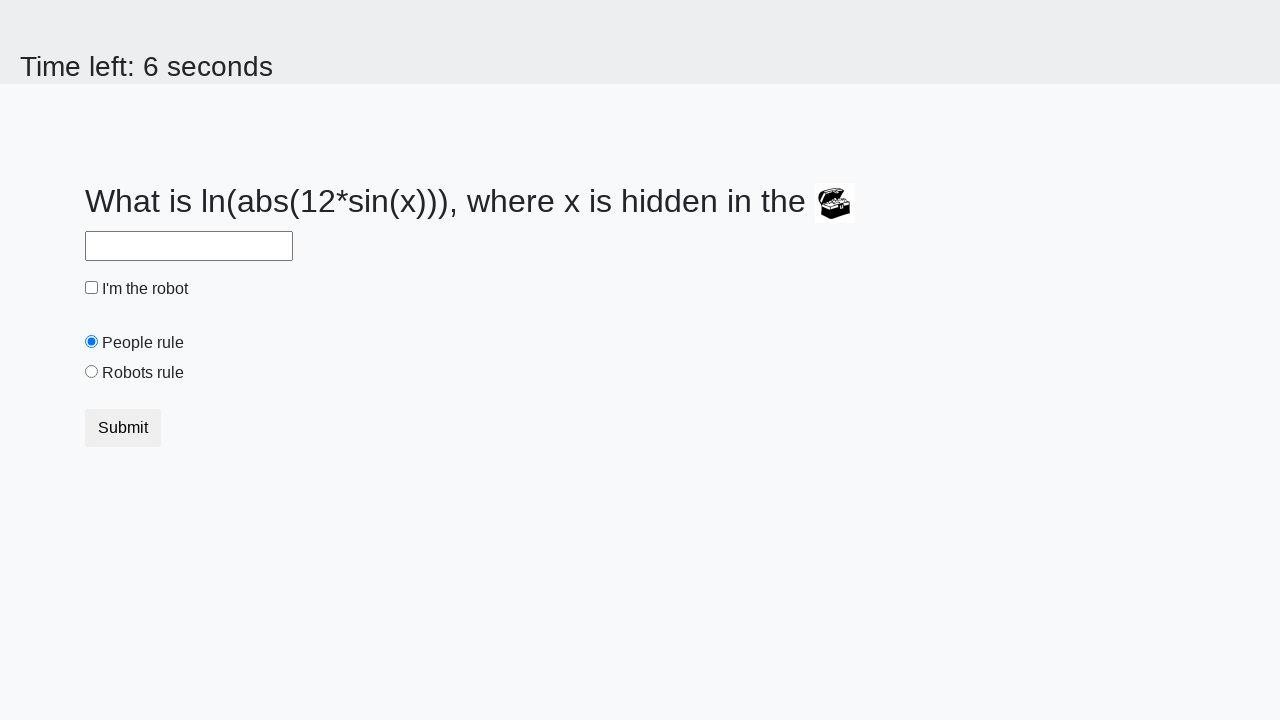

Extracted valuex attribute from treasure element: 99
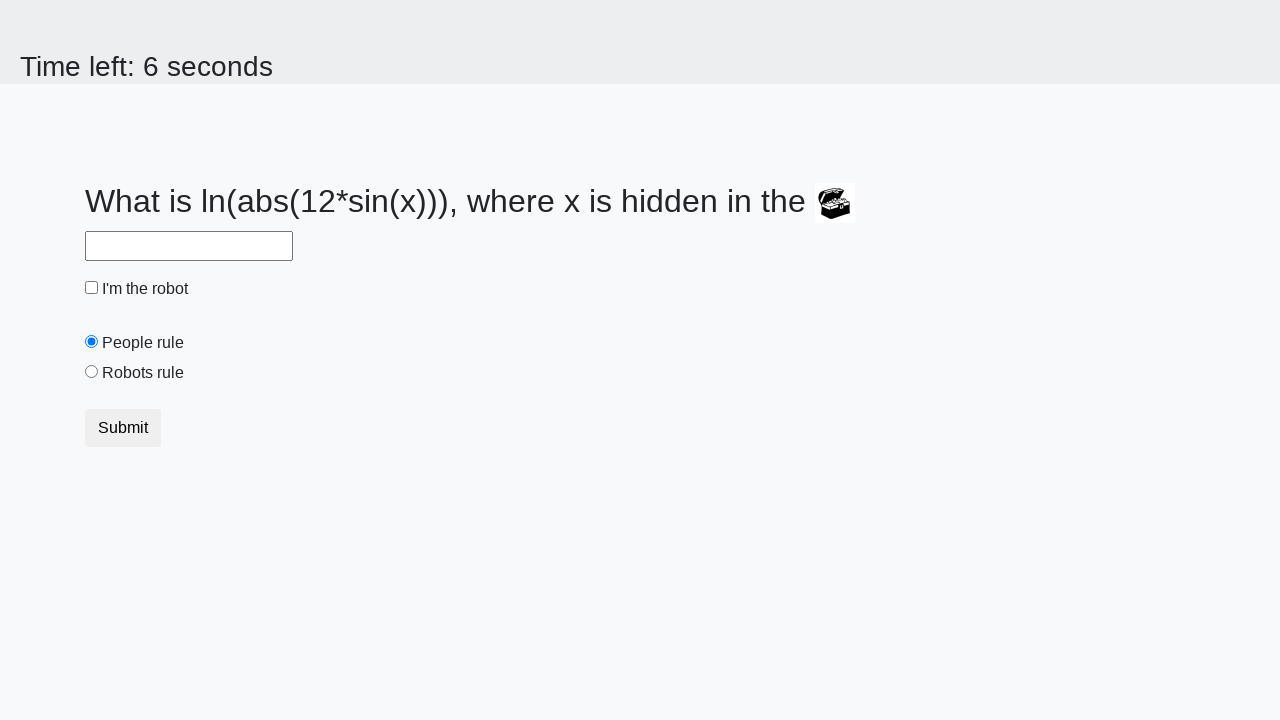

Calculated mathematical result using formula log(abs(12*sin(99))): 2.484113169251921
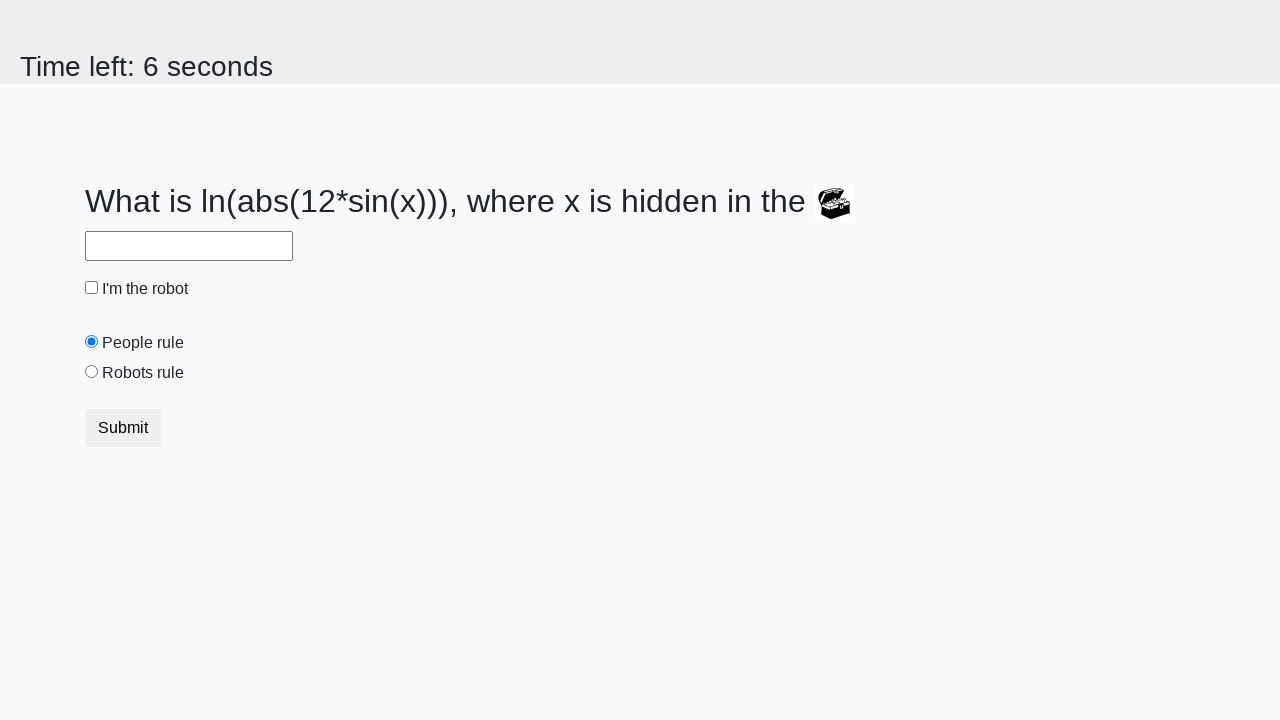

Filled answer field with calculated value: 2.484113169251921 on #answer
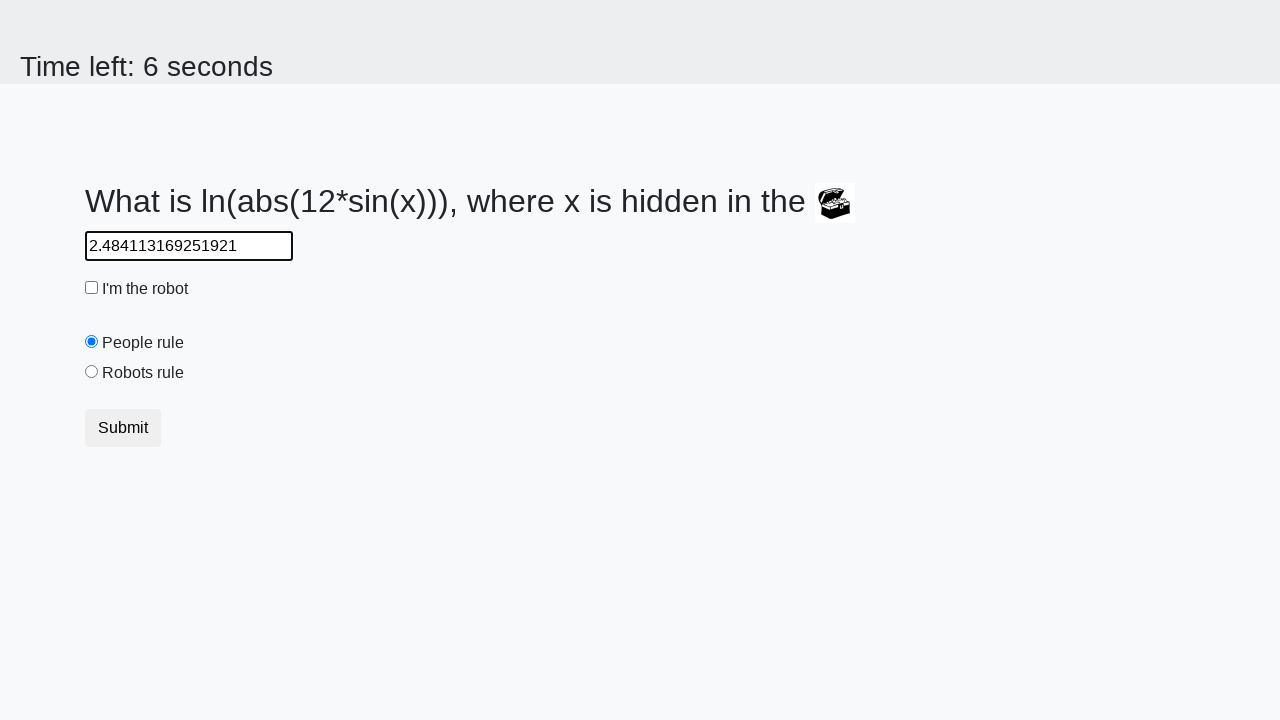

Clicked robot checkbox at (92, 288) on #robotCheckbox
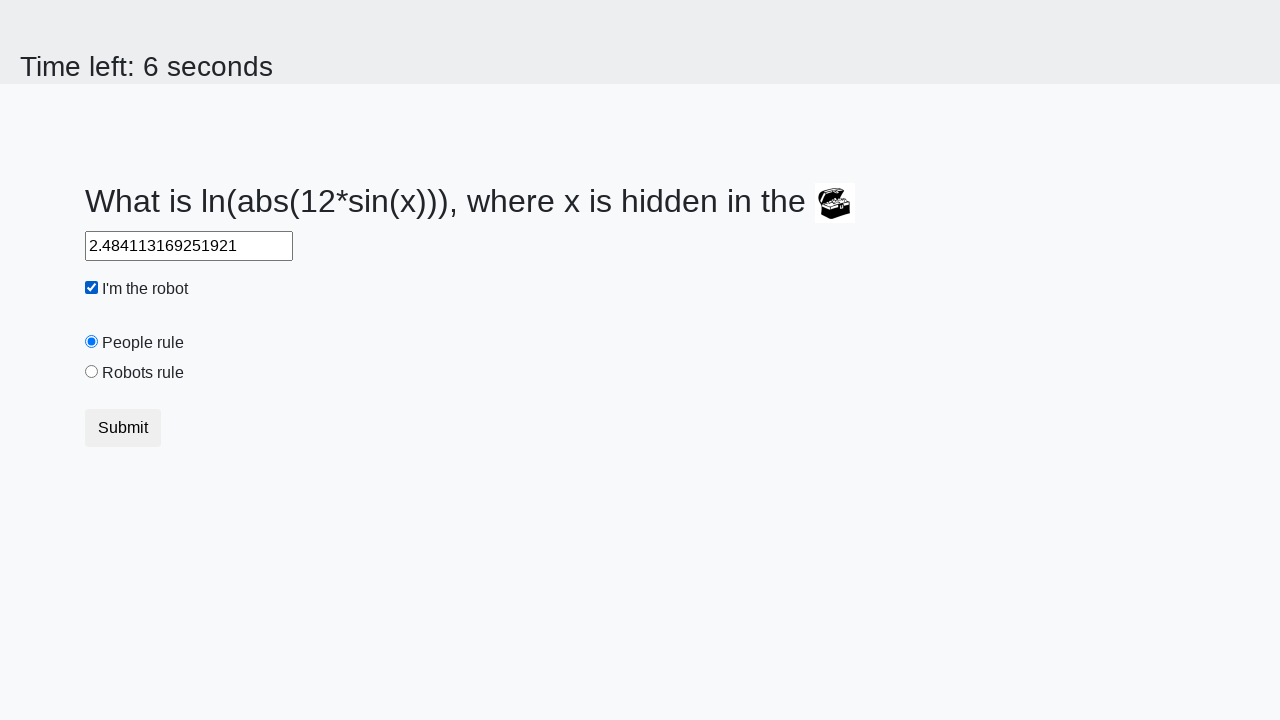

Selected robots rule radio button at (92, 372) on #robotsRule
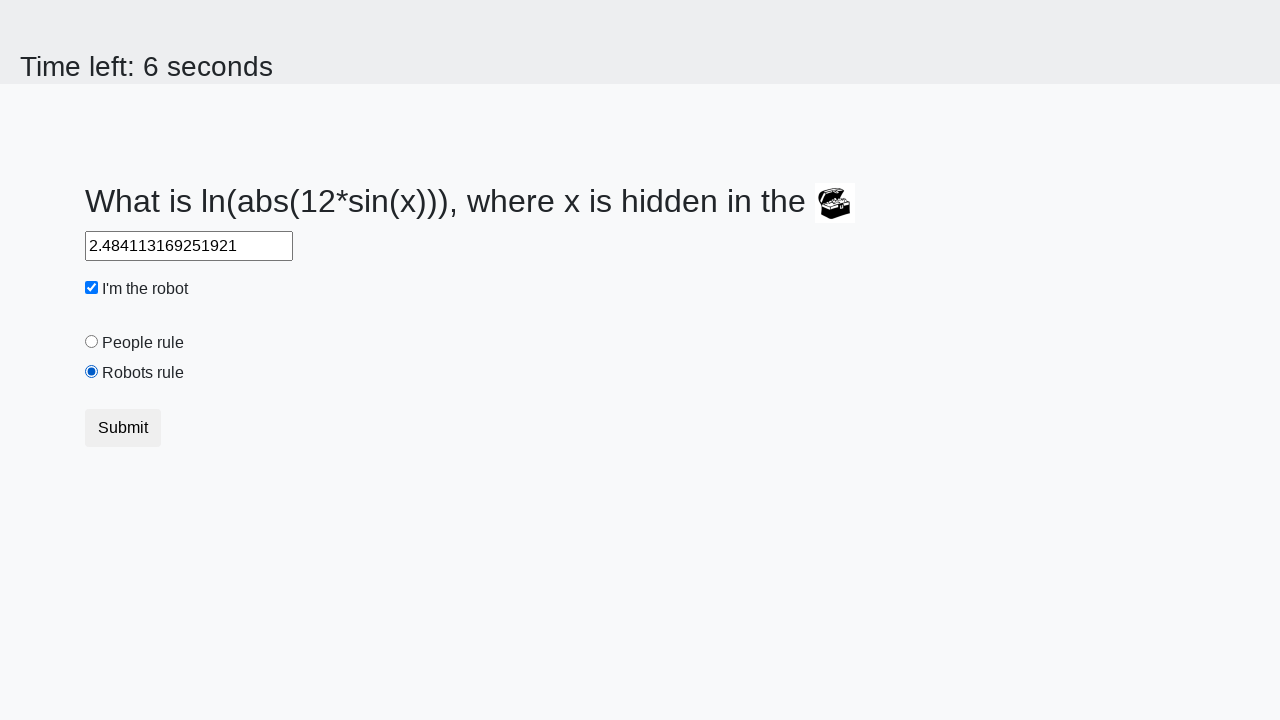

Submitted form with captcha solution and checkbox selections at (123, 428) on [type='submit']
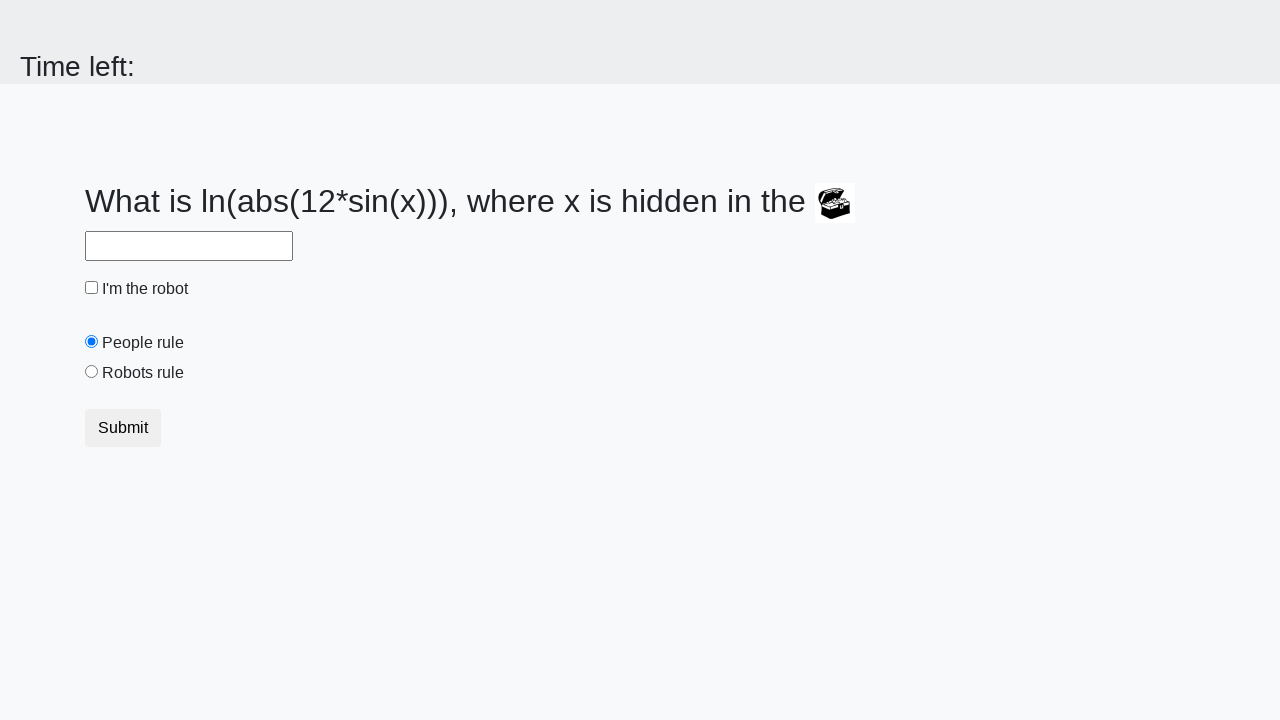

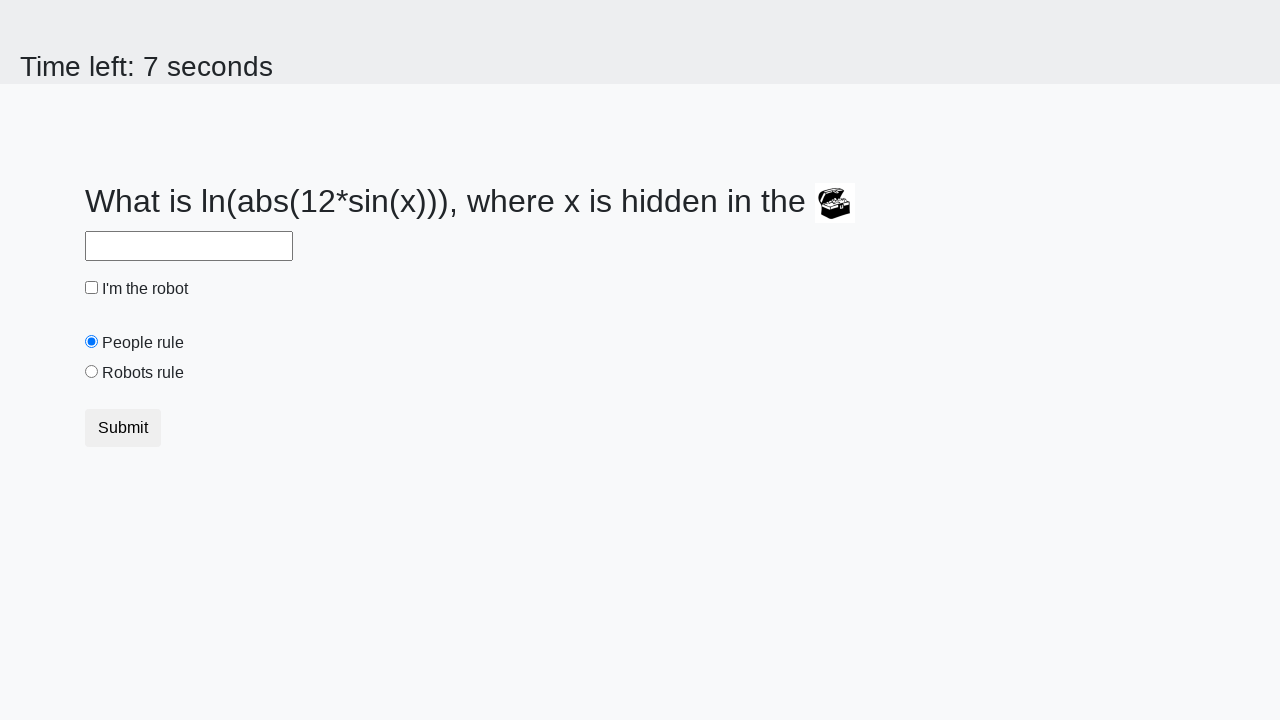